Navigates to APSRTC website and clicks on the eTicket Login link to access the login page

Starting URL: https://www.apsrtconline.in

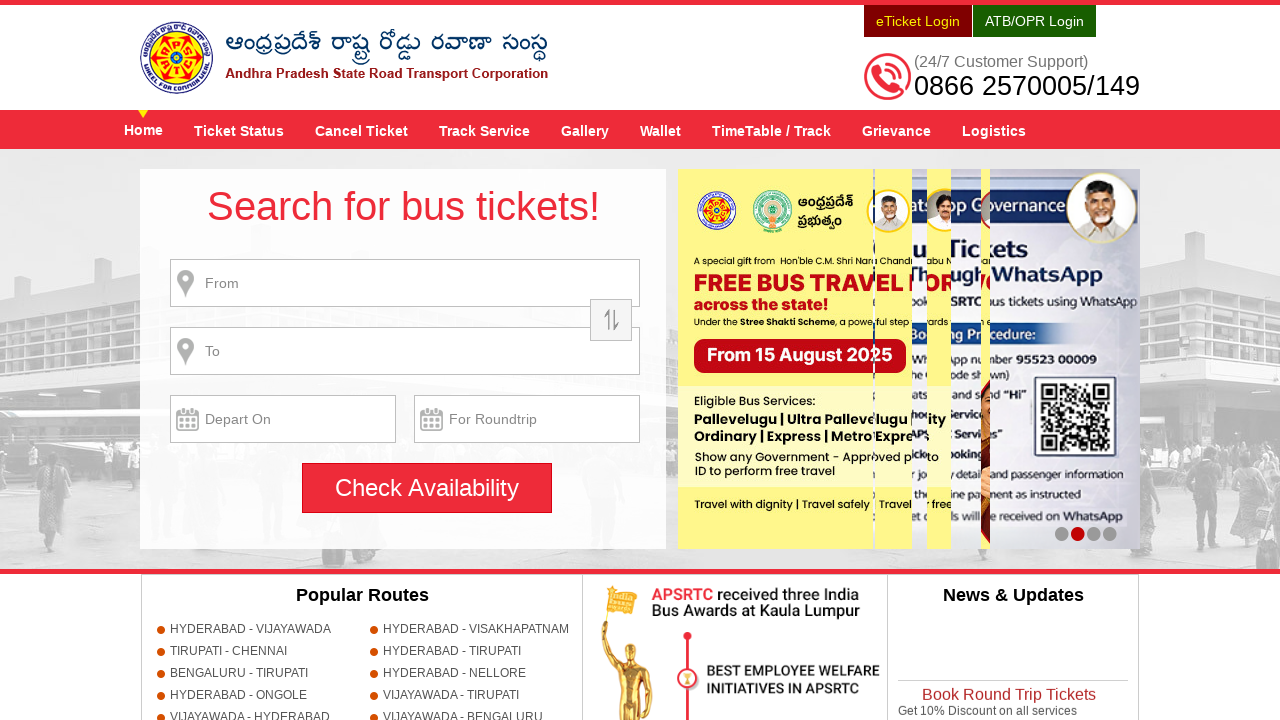

Navigated to APSRTC website
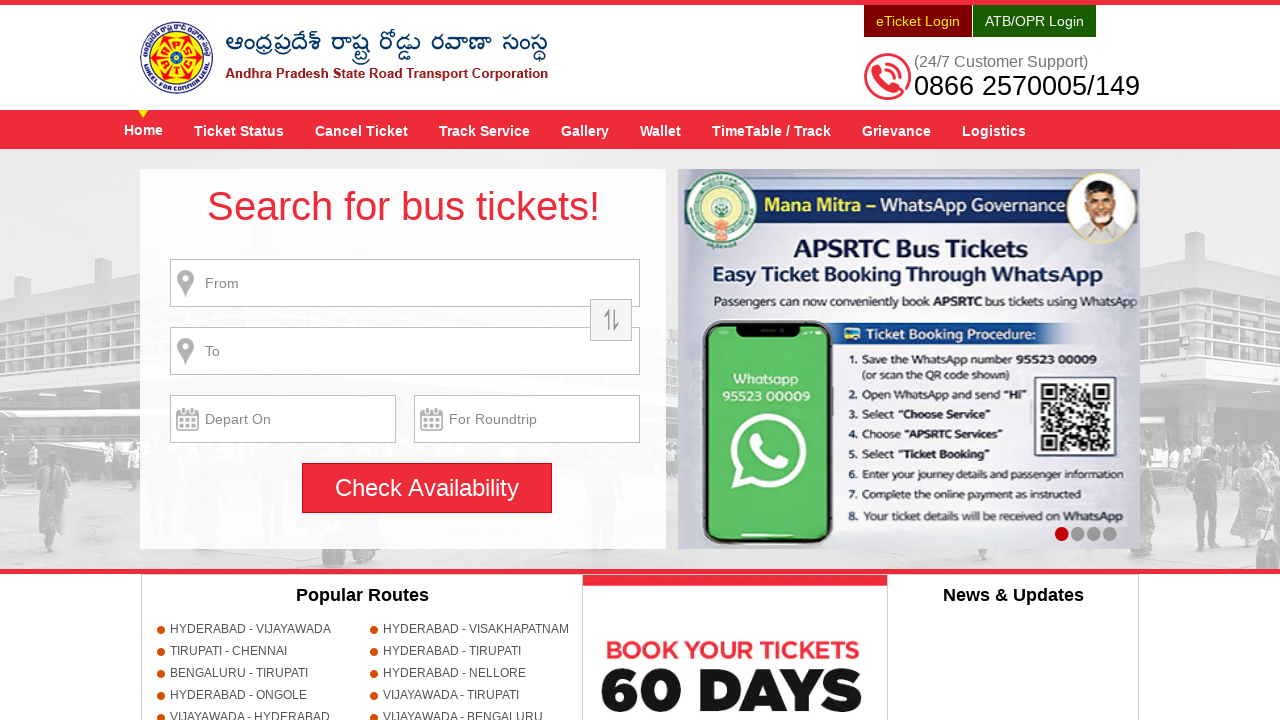

Clicked on eTicket Login link at (918, 21) on a:has-text('eTicket Login')
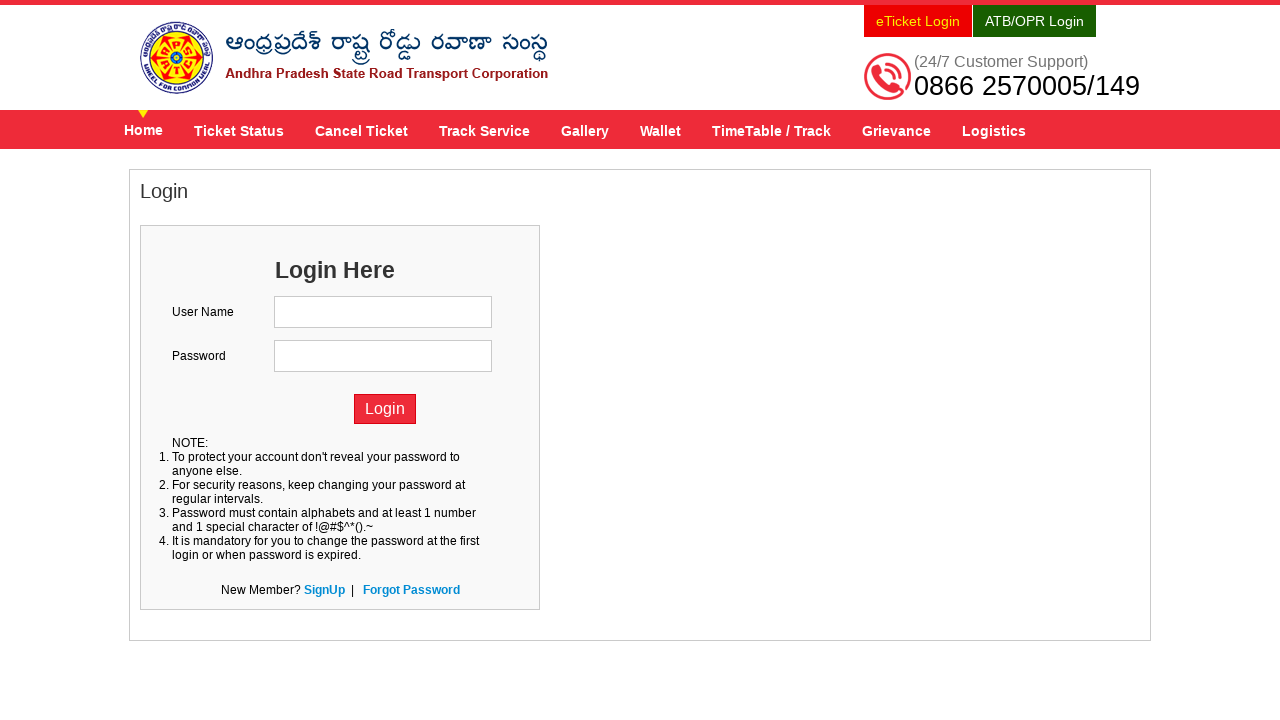

Login page loaded and network idle
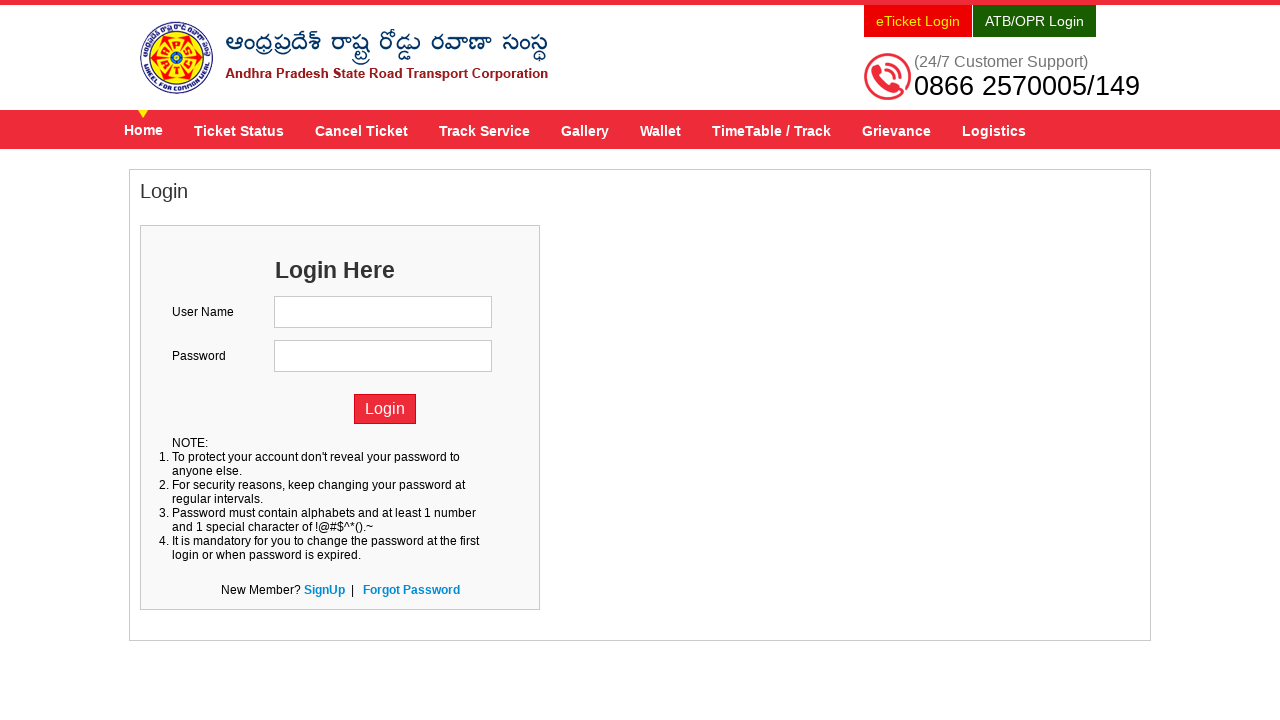

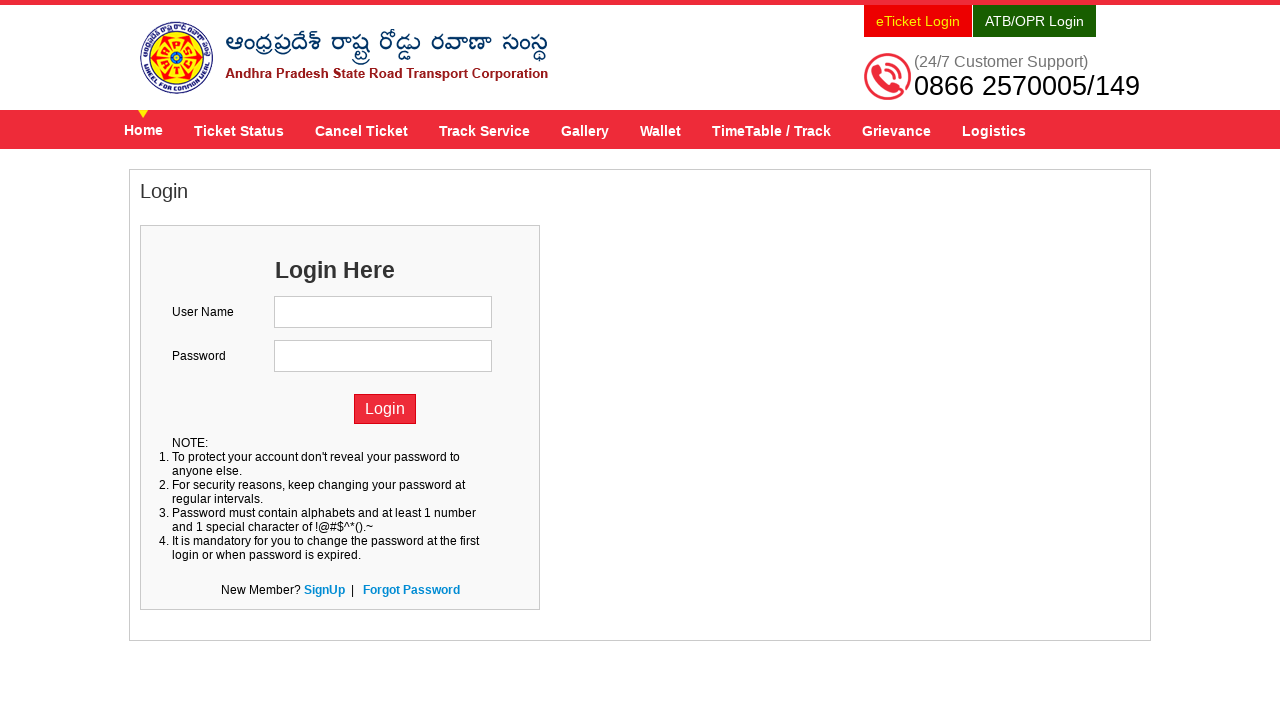